Tests tooltip functionality on a text field by navigating to the Tool Tips page, hovering over the text input, and validating the tooltip appears.

Starting URL: https://demoqa.com

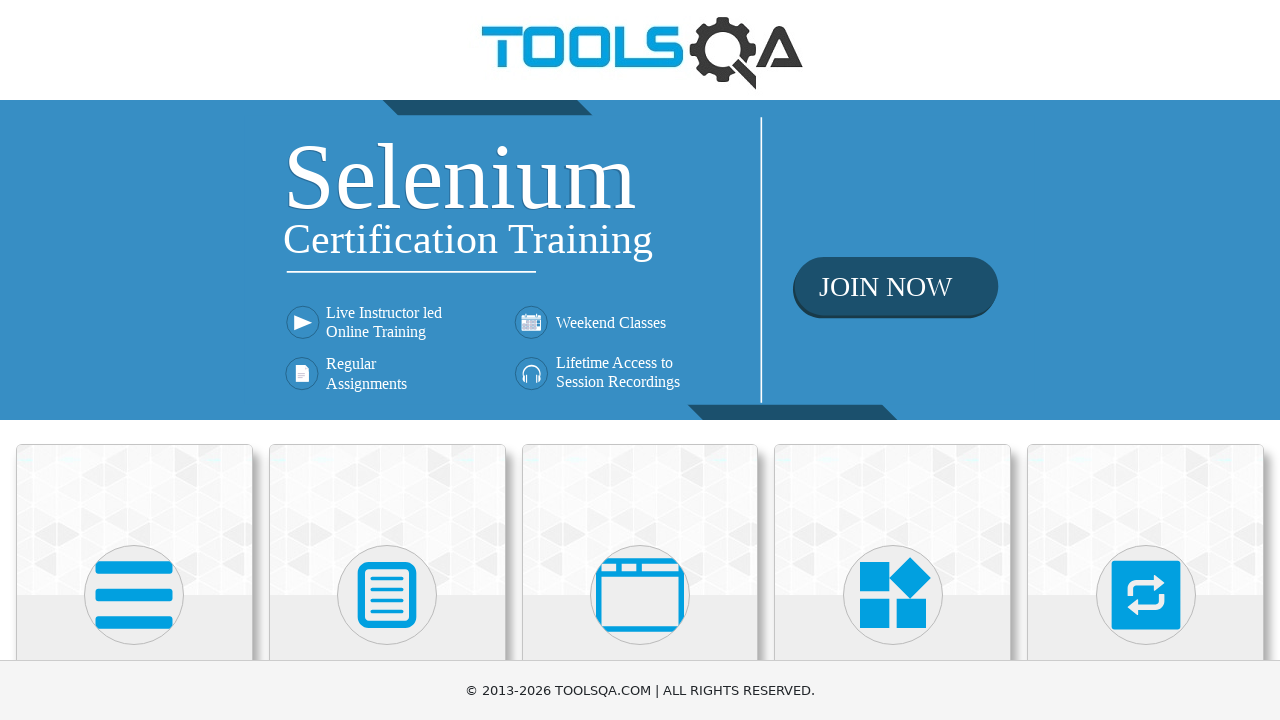

Clicked on Widgets section at (893, 360) on .card-body >> internal:text="Widgets"i
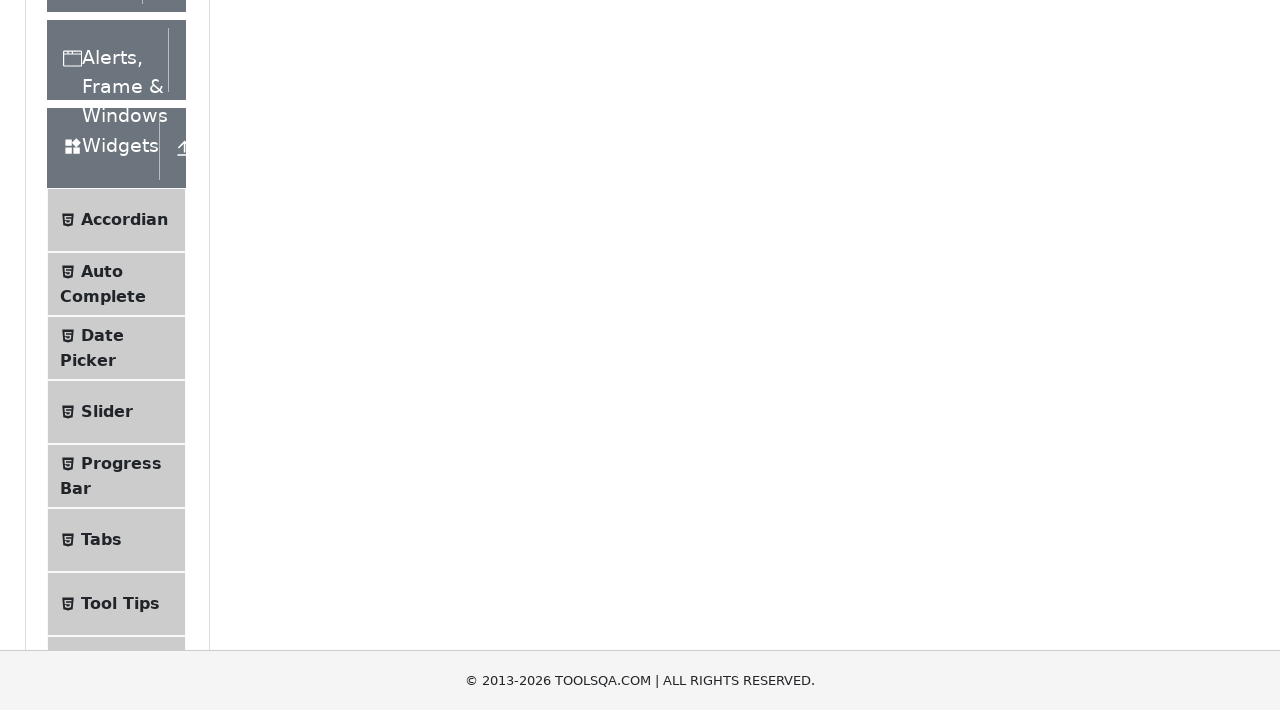

Clicked on Tool Tips section at (120, 259) on .text >> internal:text="Tool Tips"i
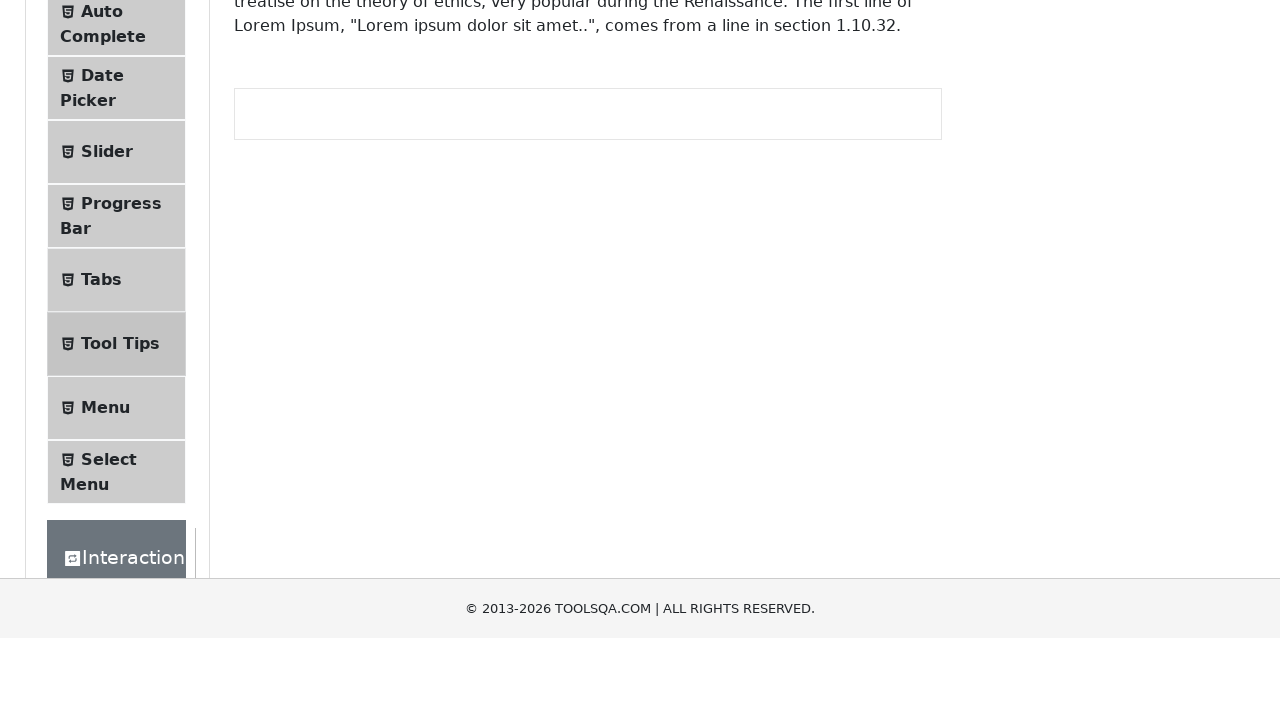

Tool Tips page text-center element loaded
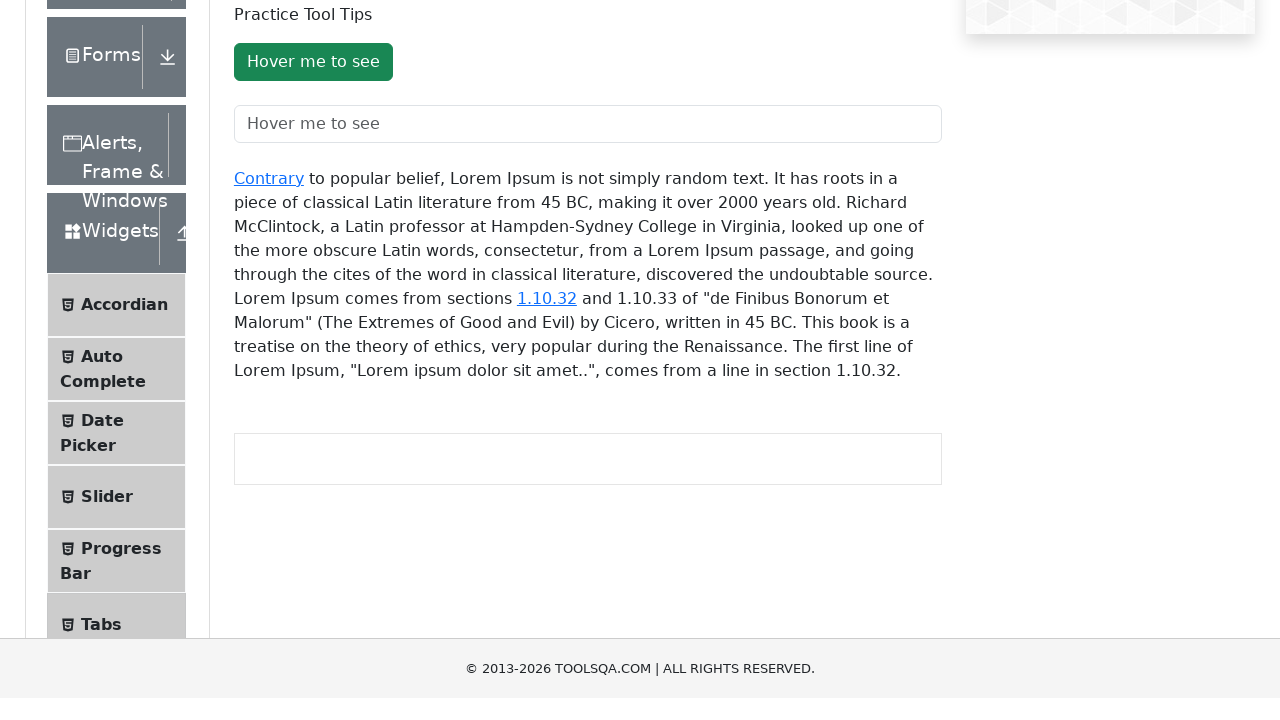

Confirmed URL contains 'tool-tips'
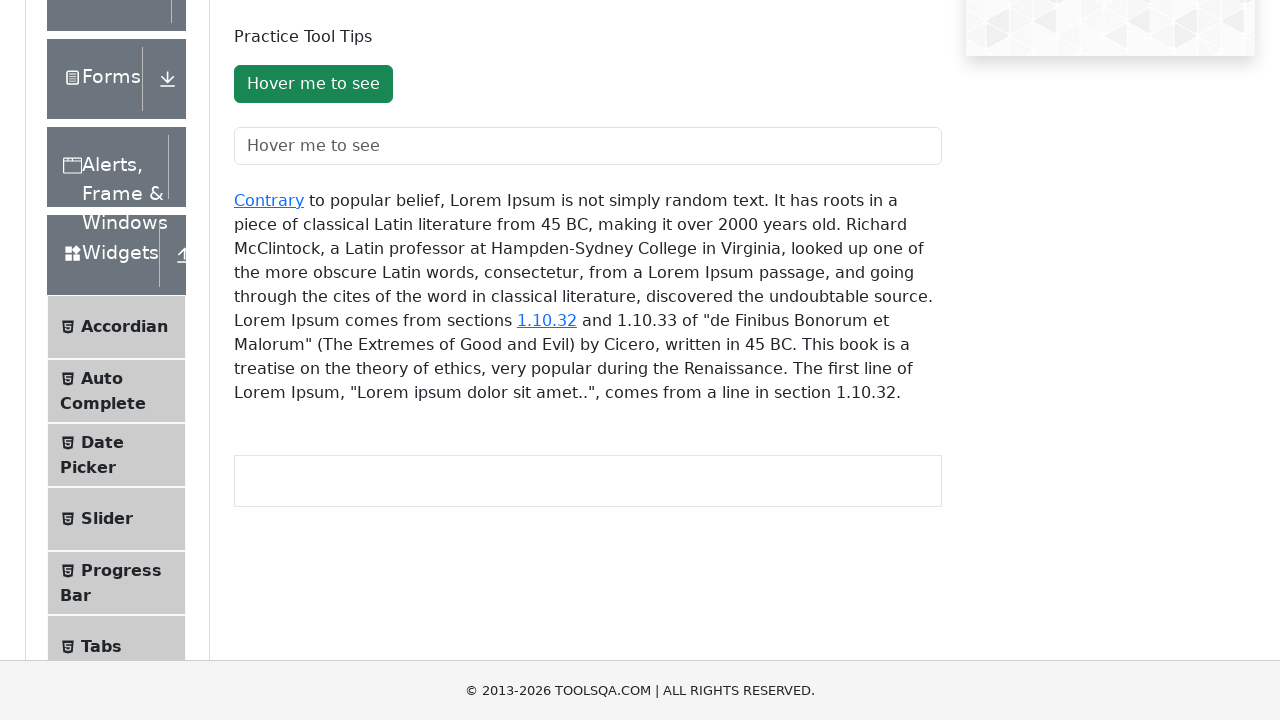

Hovered over text field to trigger tooltip at (588, 146) on #toolTipTextField
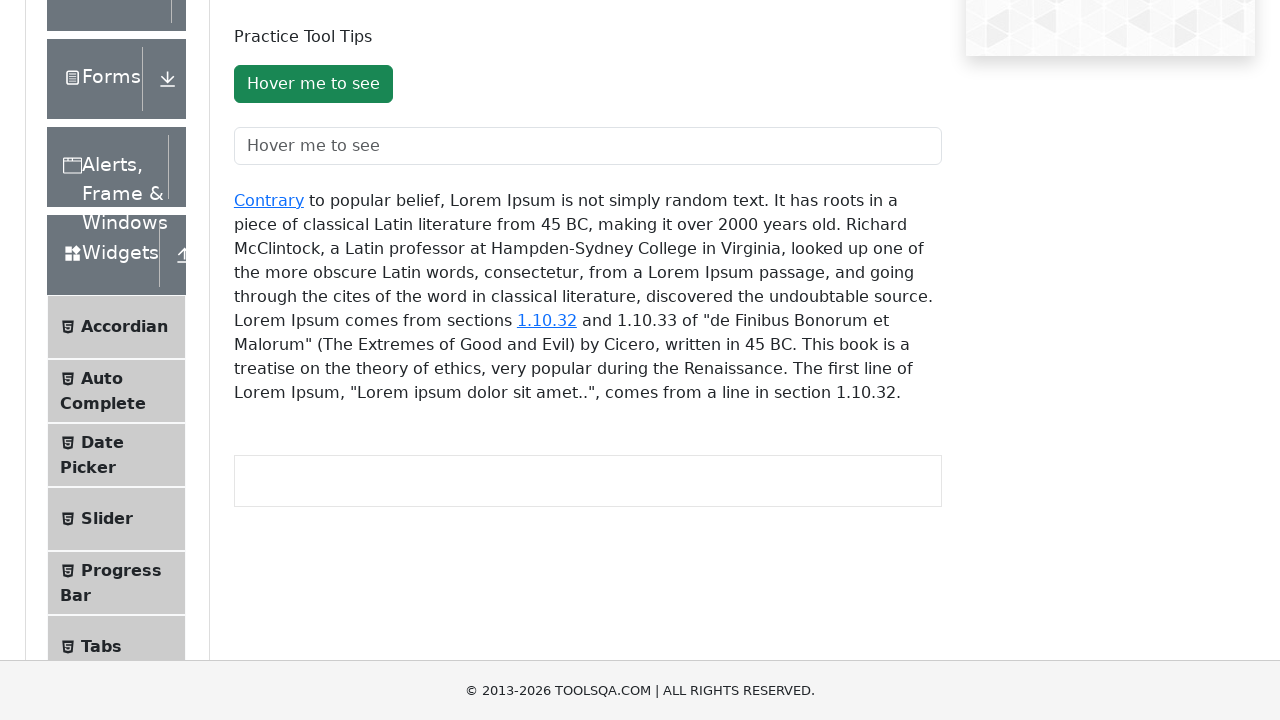

Tooltip inner element appeared
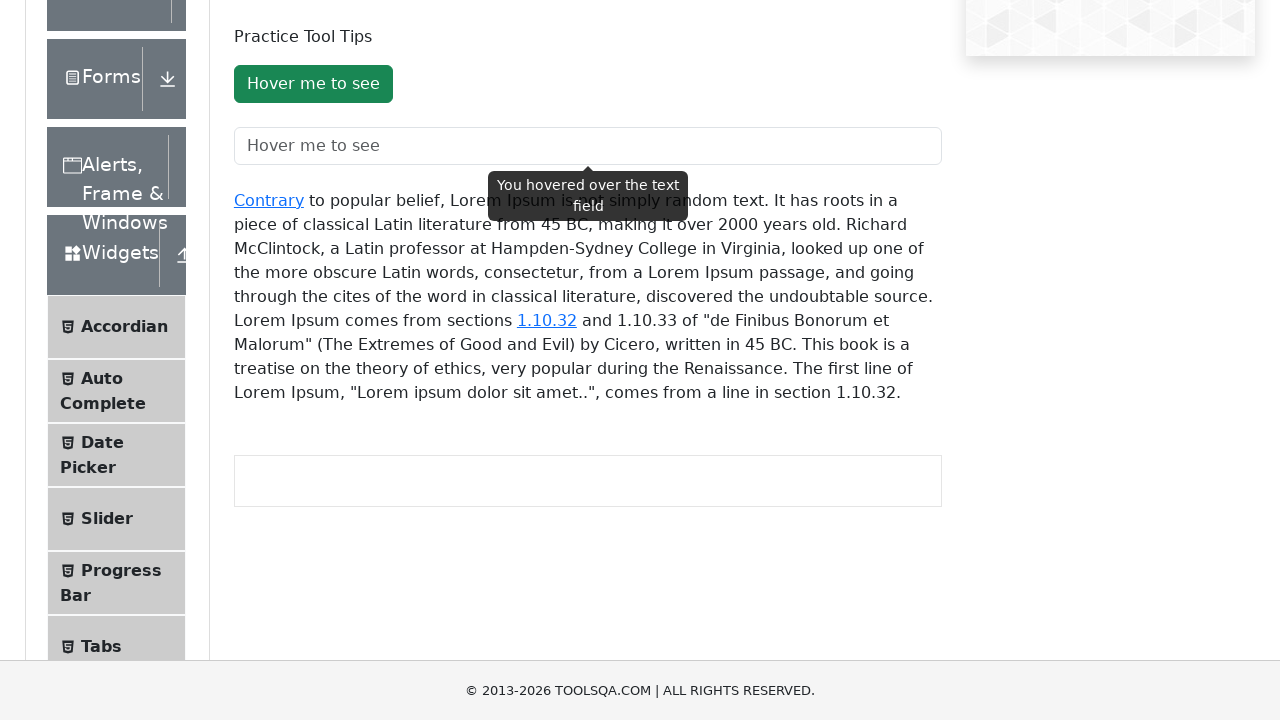

Verified tooltip displays text 'You hovered over the text field'
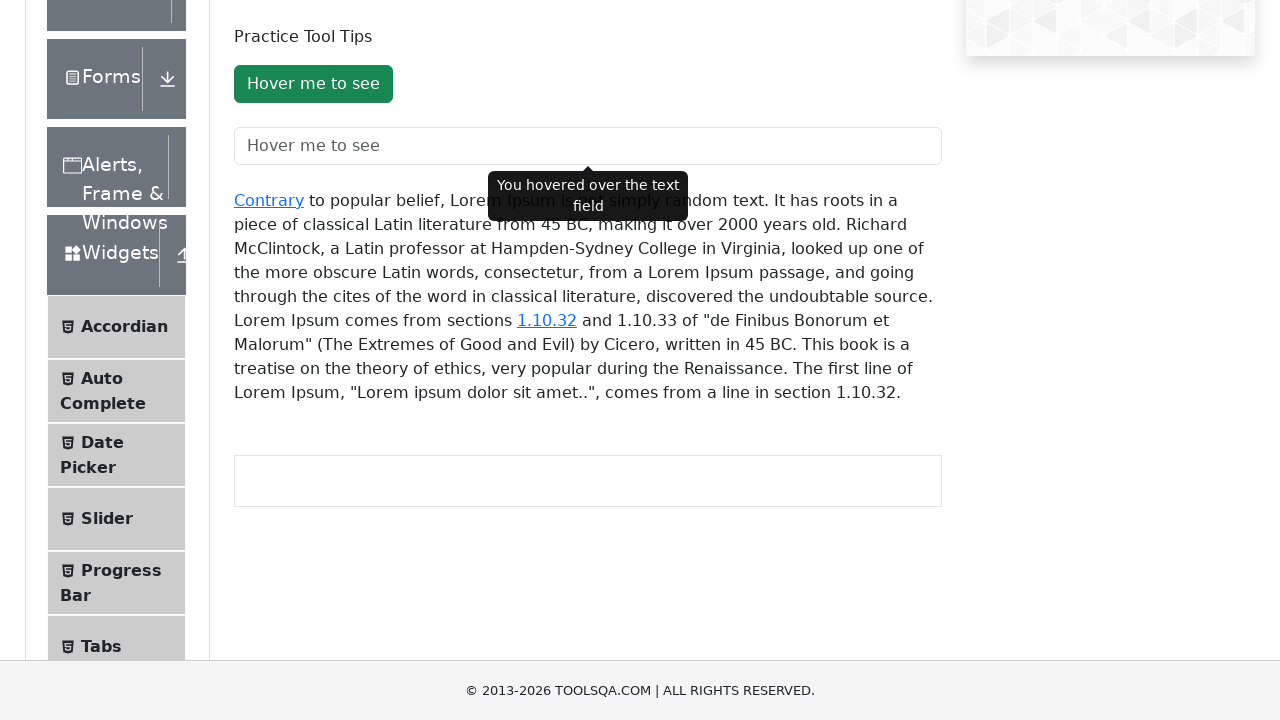

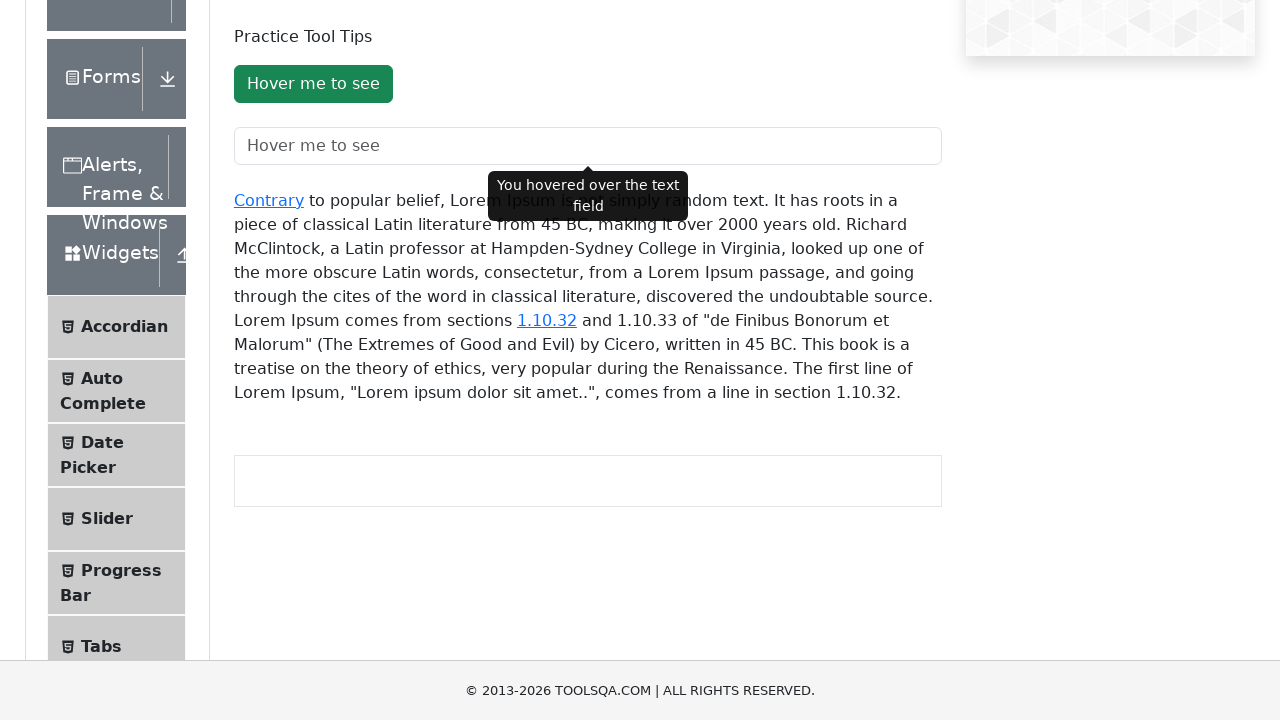